Tests product search functionality by typing 'ca' in the search box and verifying that 4 products are displayed

Starting URL: https://rahulshettyacademy.com/seleniumPractise/#/

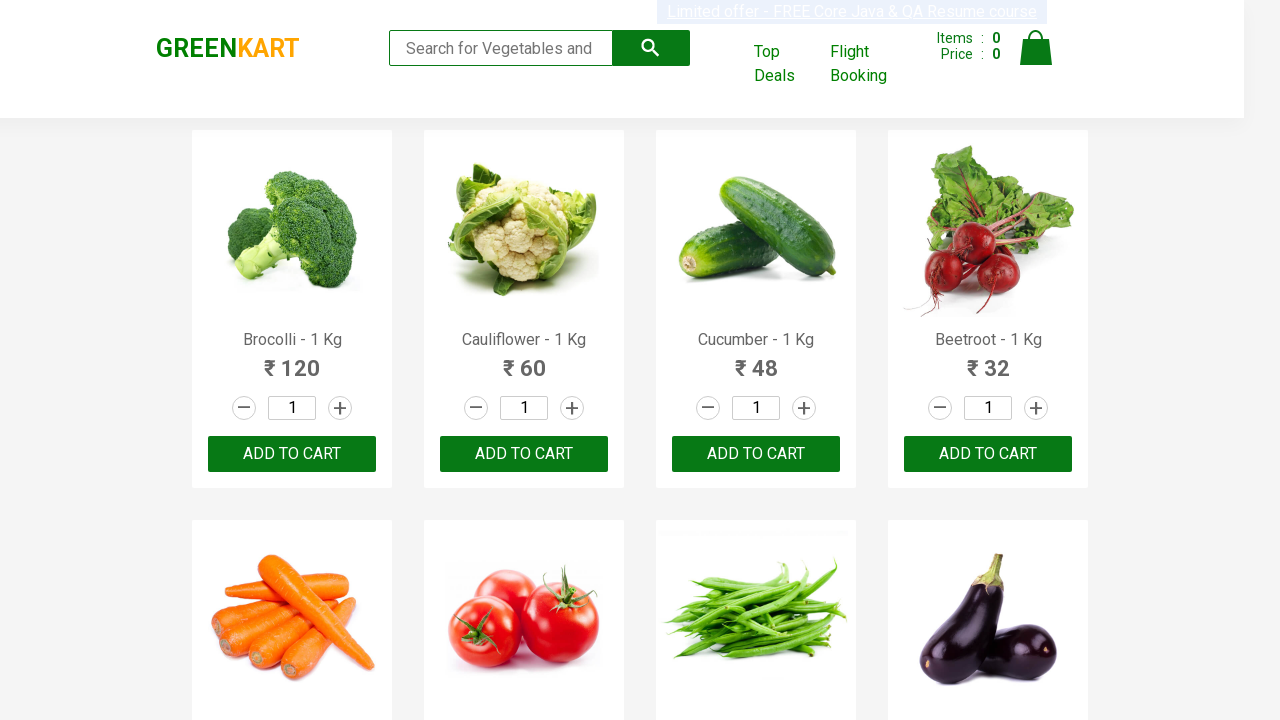

Typed 'ca' in the search box on .search-keyword
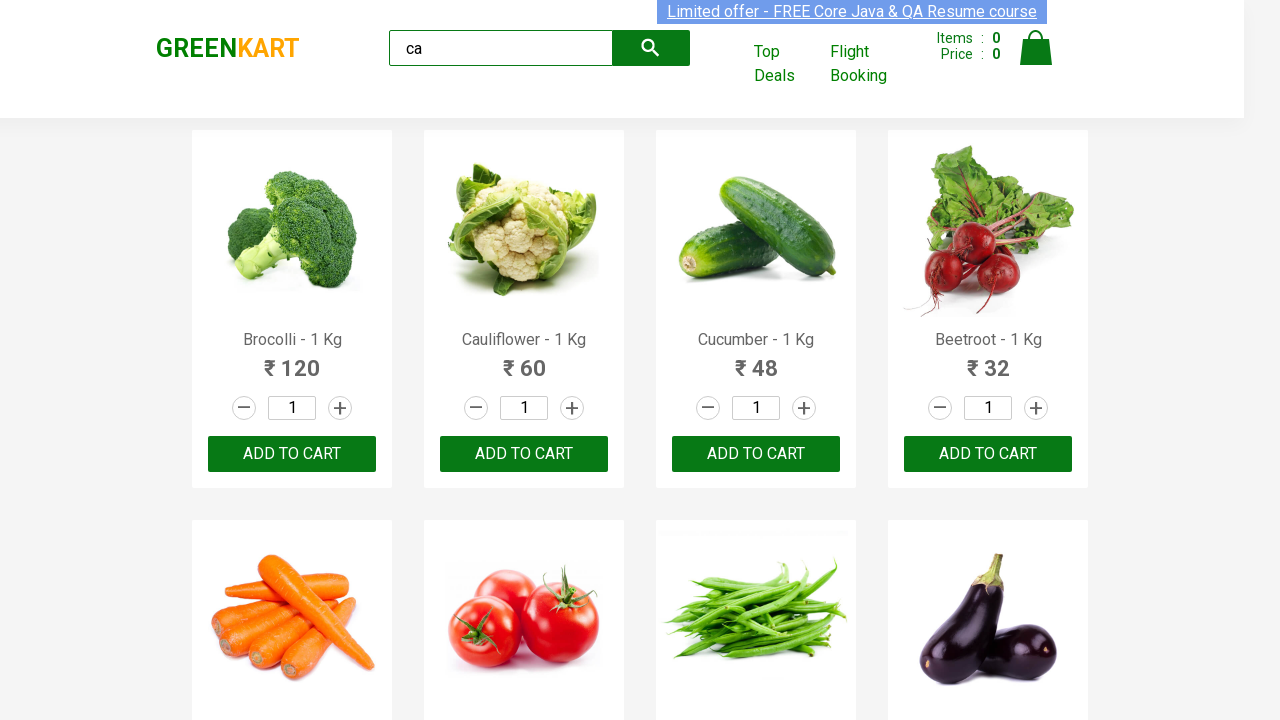

Waited 2 seconds for products to load
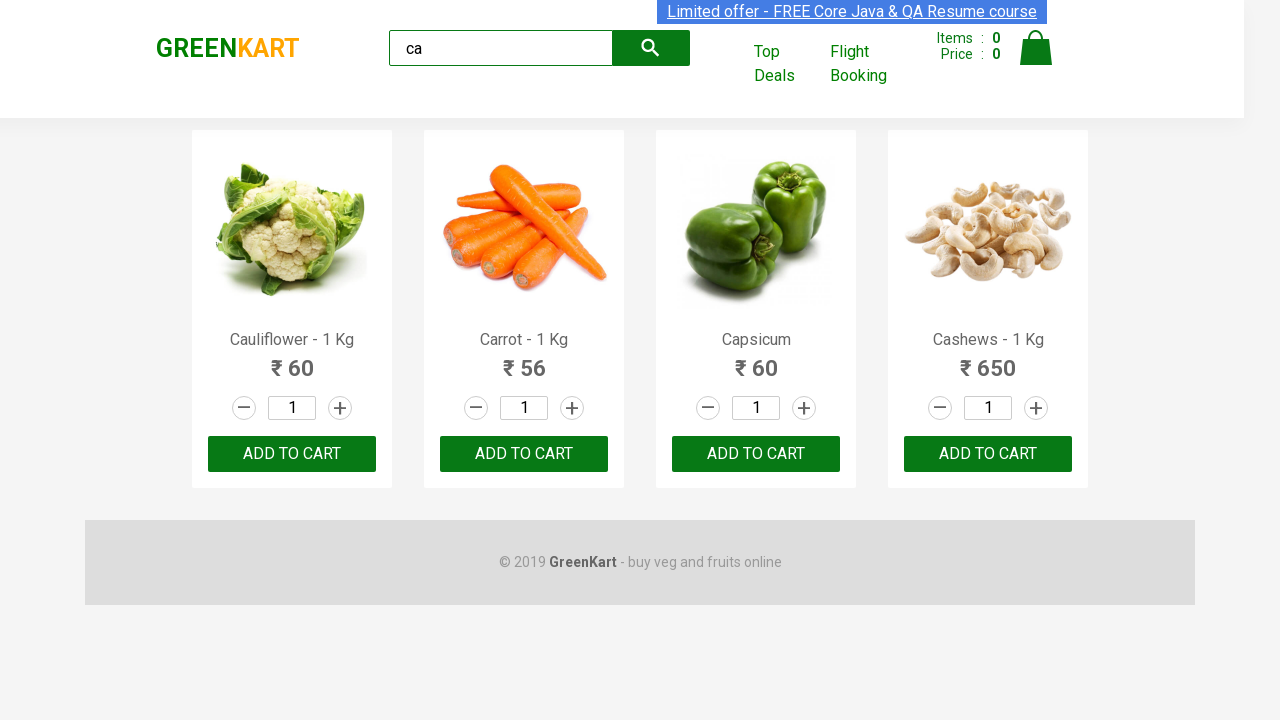

Waited for visible product elements to appear
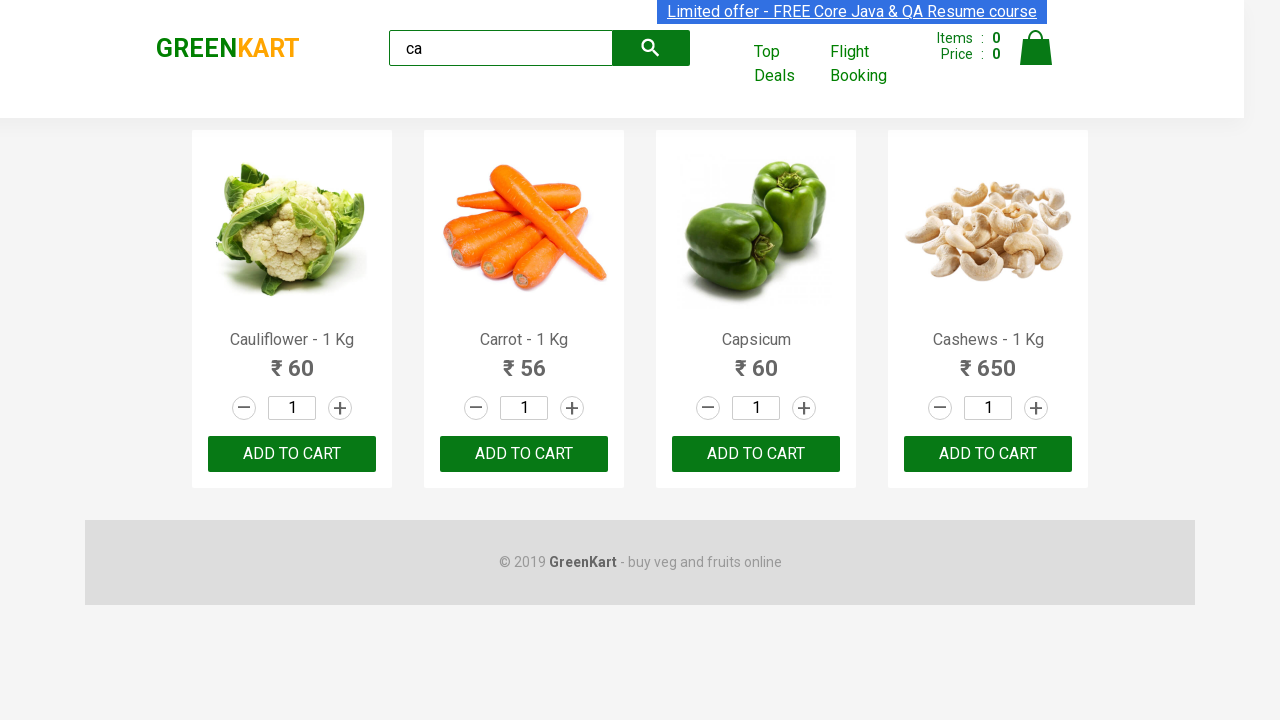

Located all visible product elements
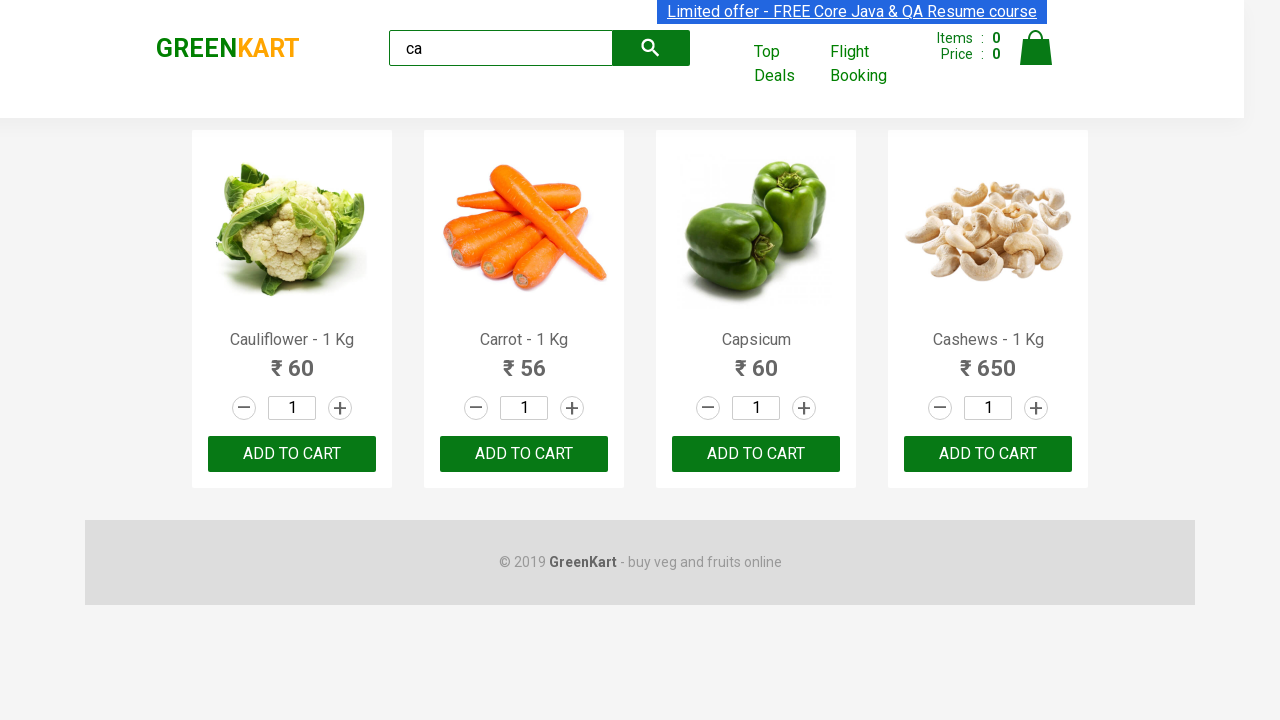

Verified that 4 products are displayed after searching for 'ca'
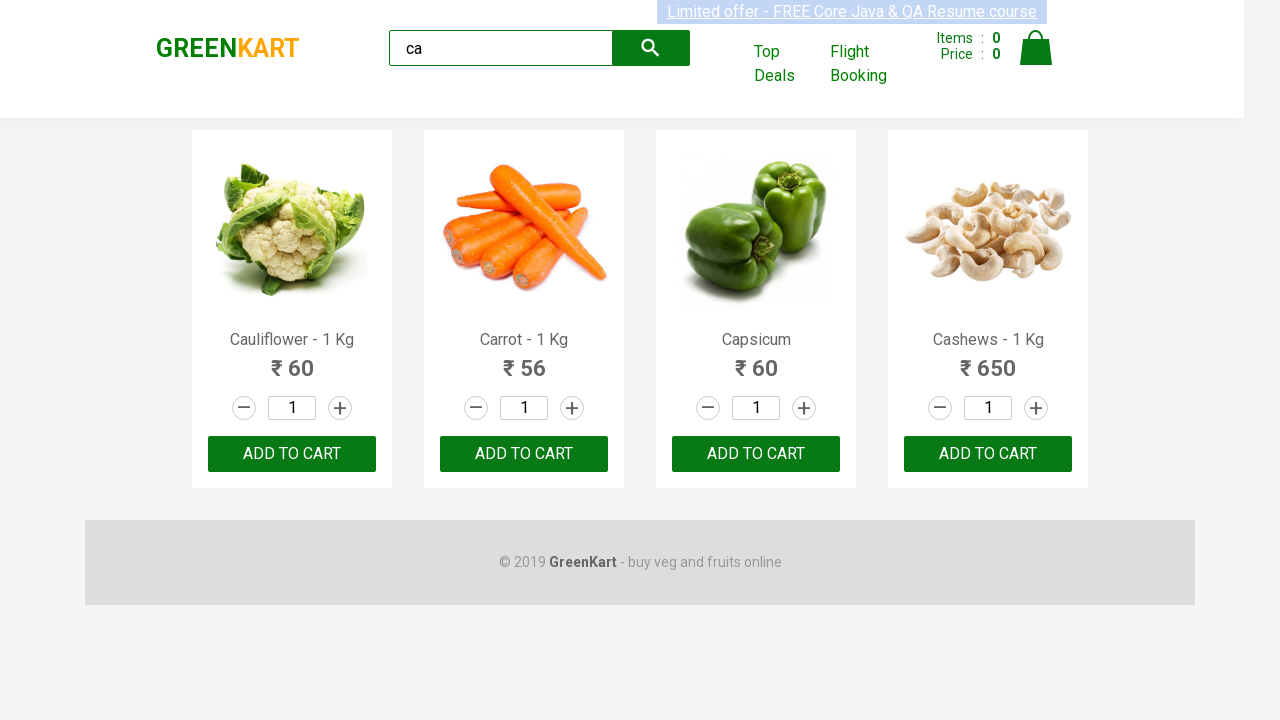

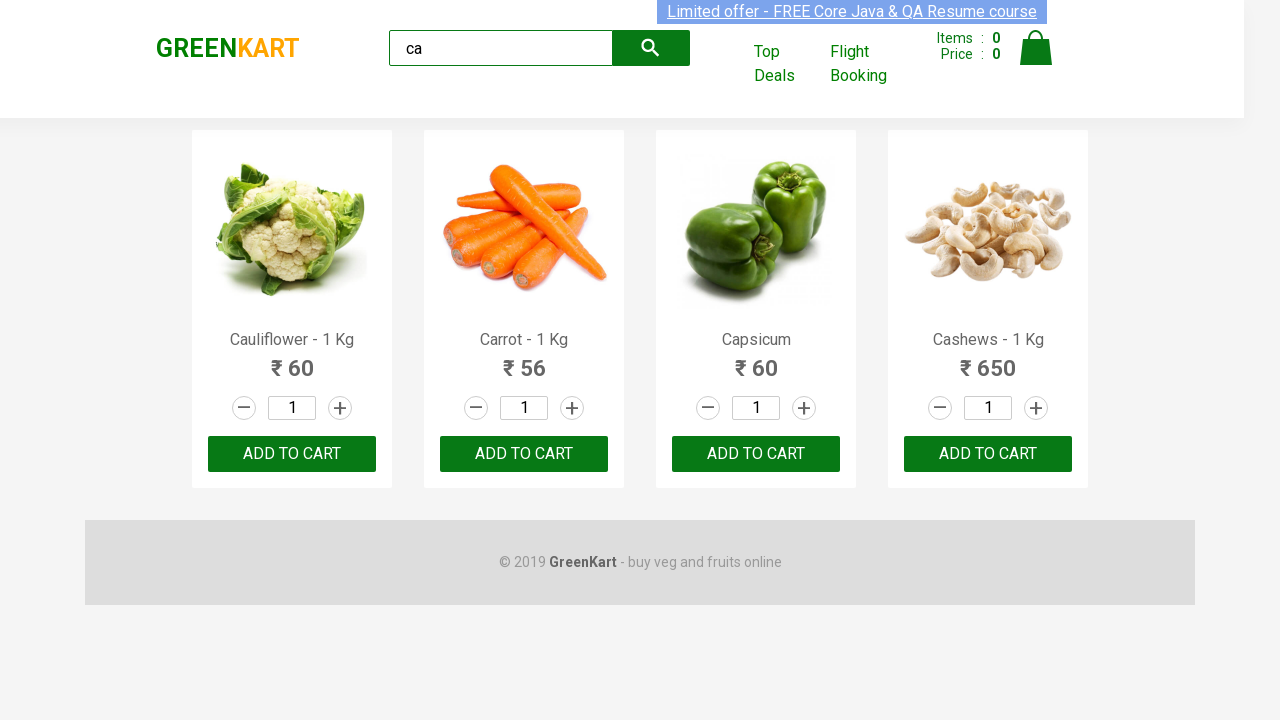